Opens a new browser tab and navigates to a different page in that tab, verifying URLs and titles

Starting URL: https://the-internet.herokuapp.com/windows

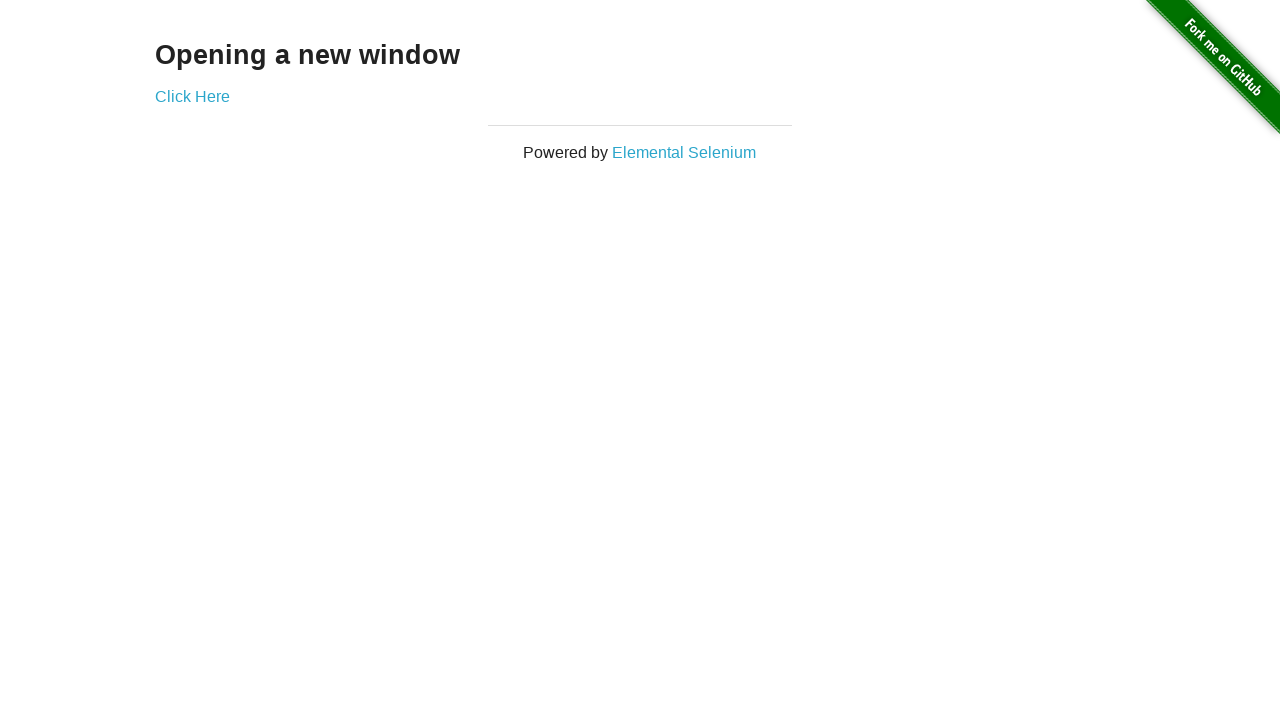

Verified initial page URL contains '/windows'
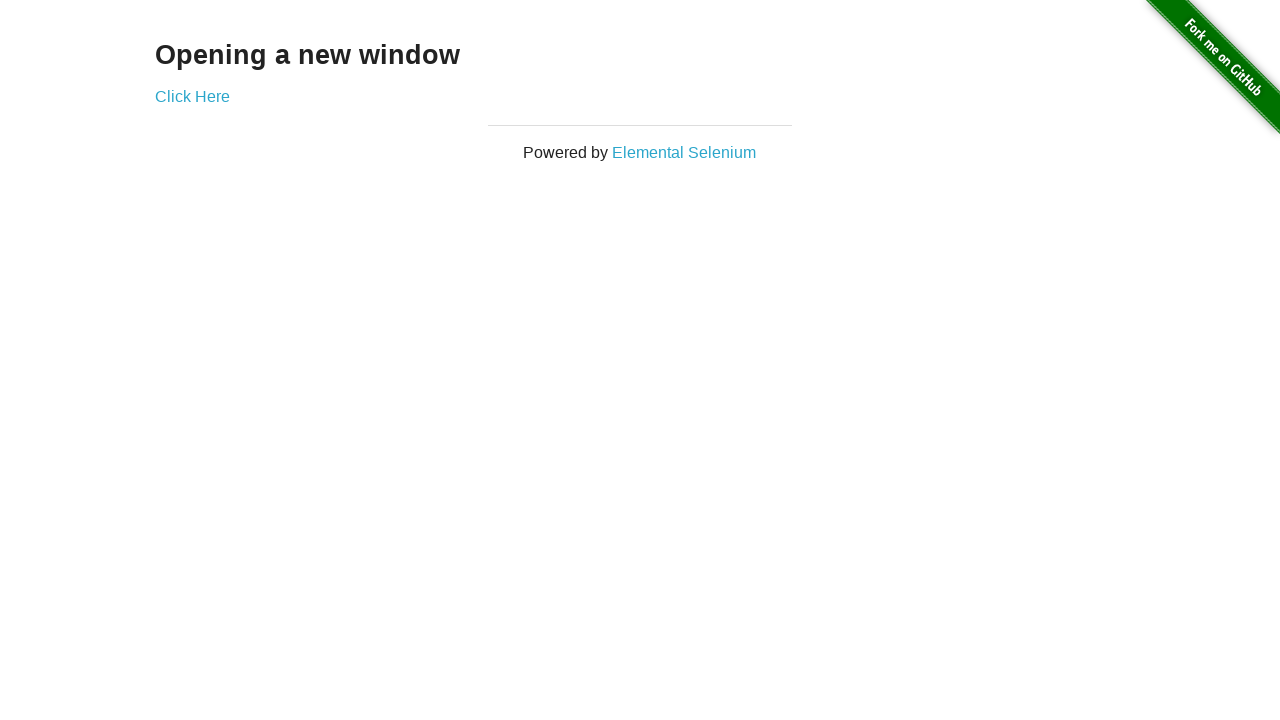

Verified initial page title is 'The Internet'
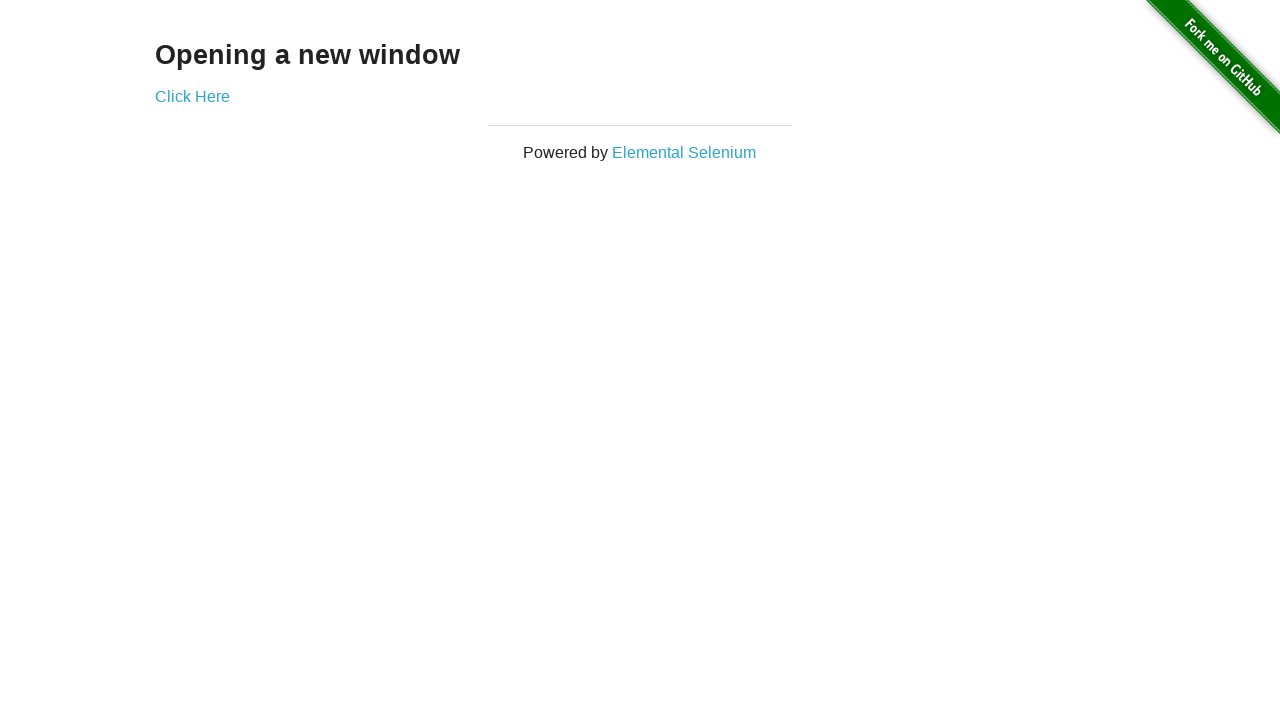

Opened a new browser tab
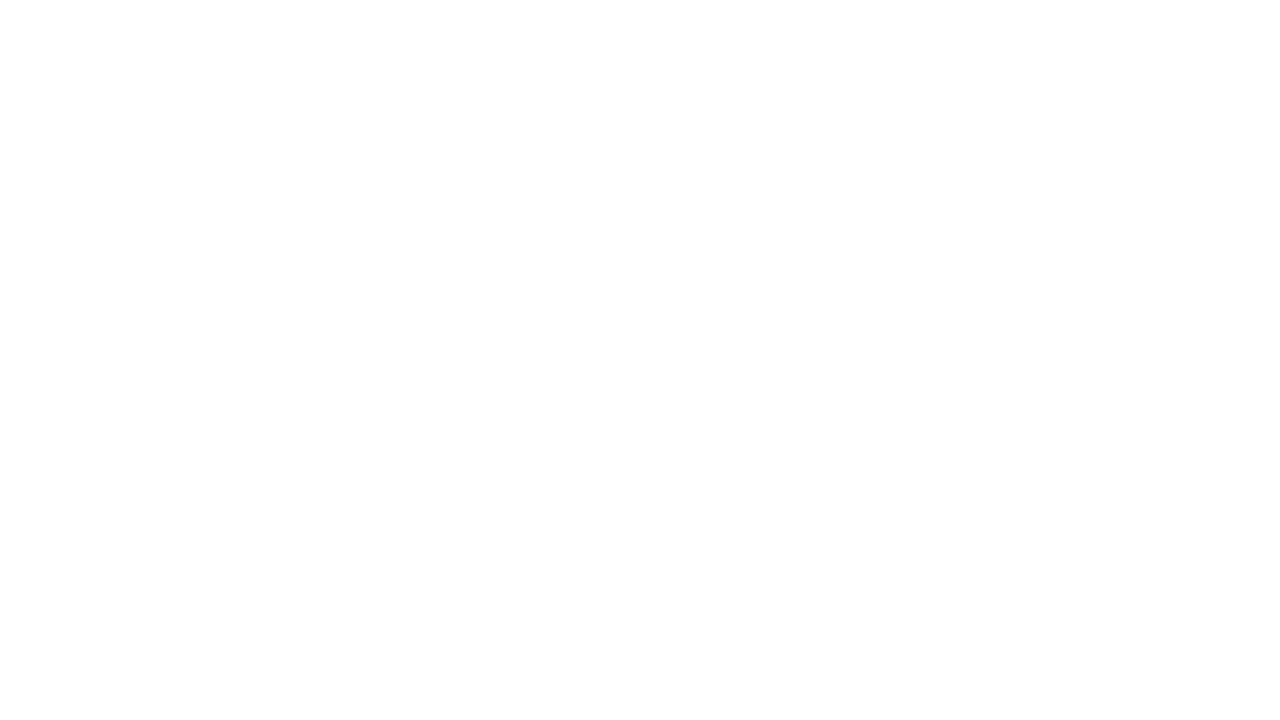

Navigated to typos page in new tab
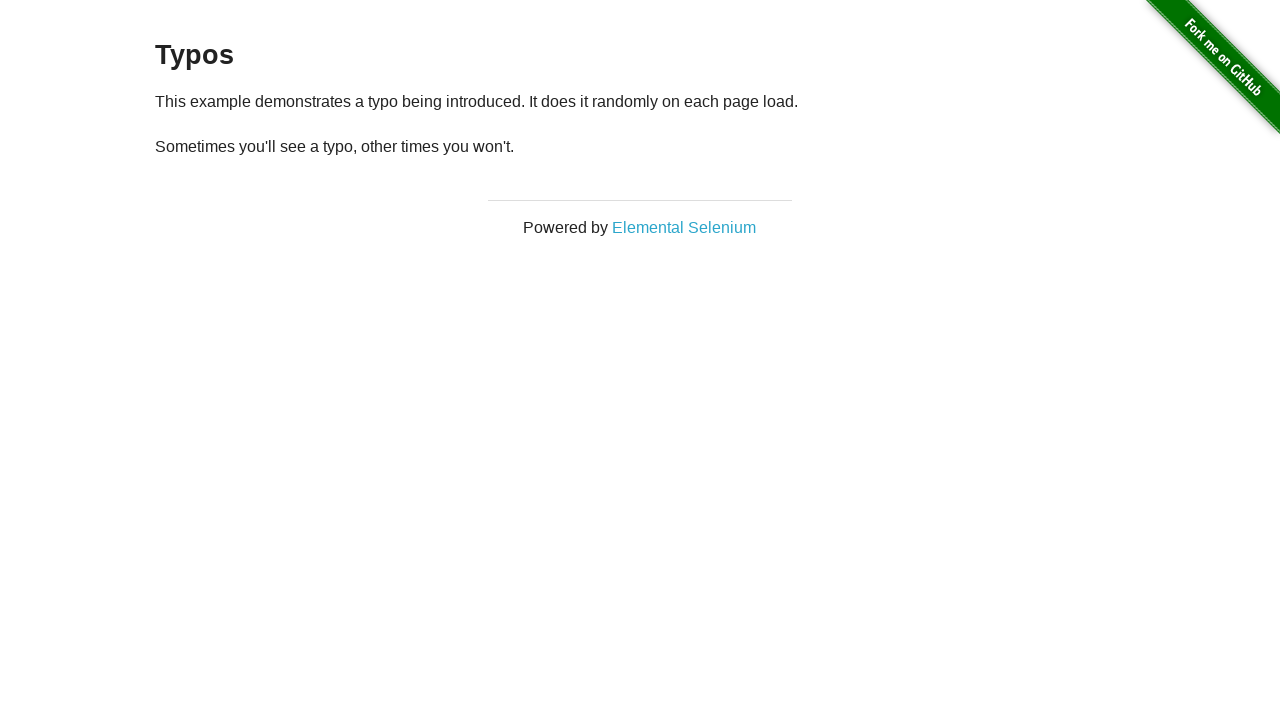

Verified 2 pages are open in context
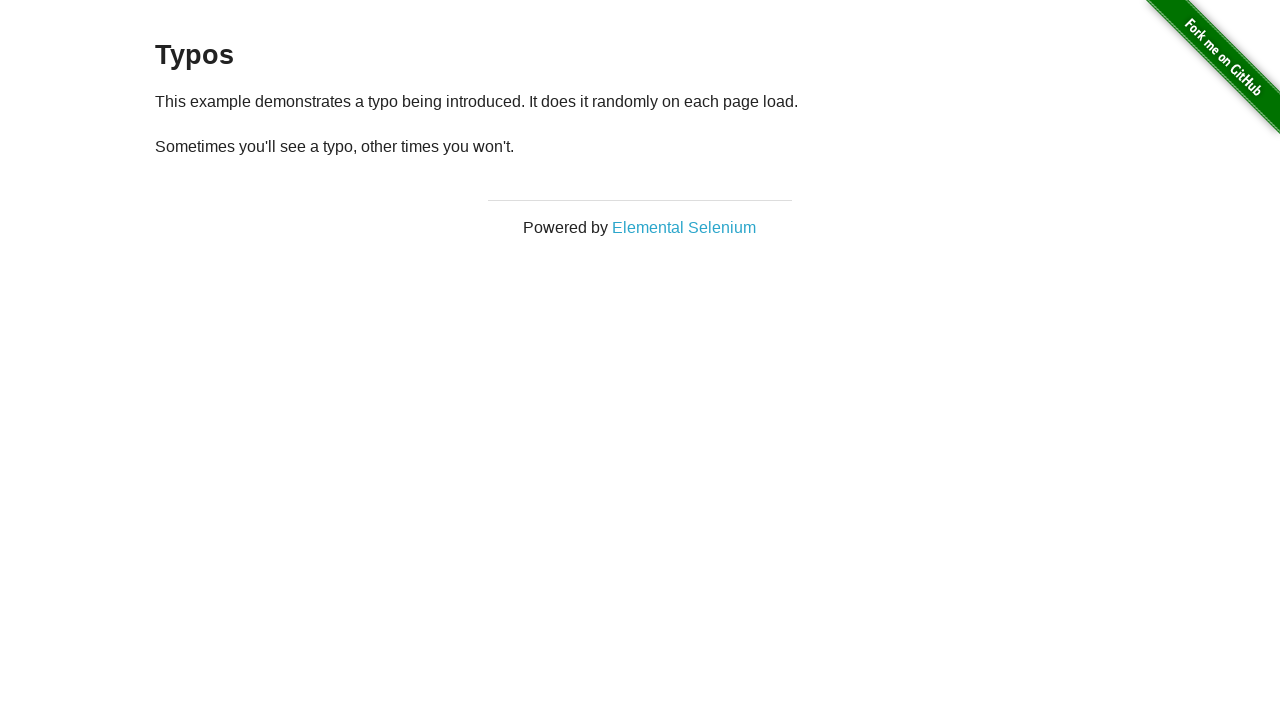

Verified new page URL contains '/typos'
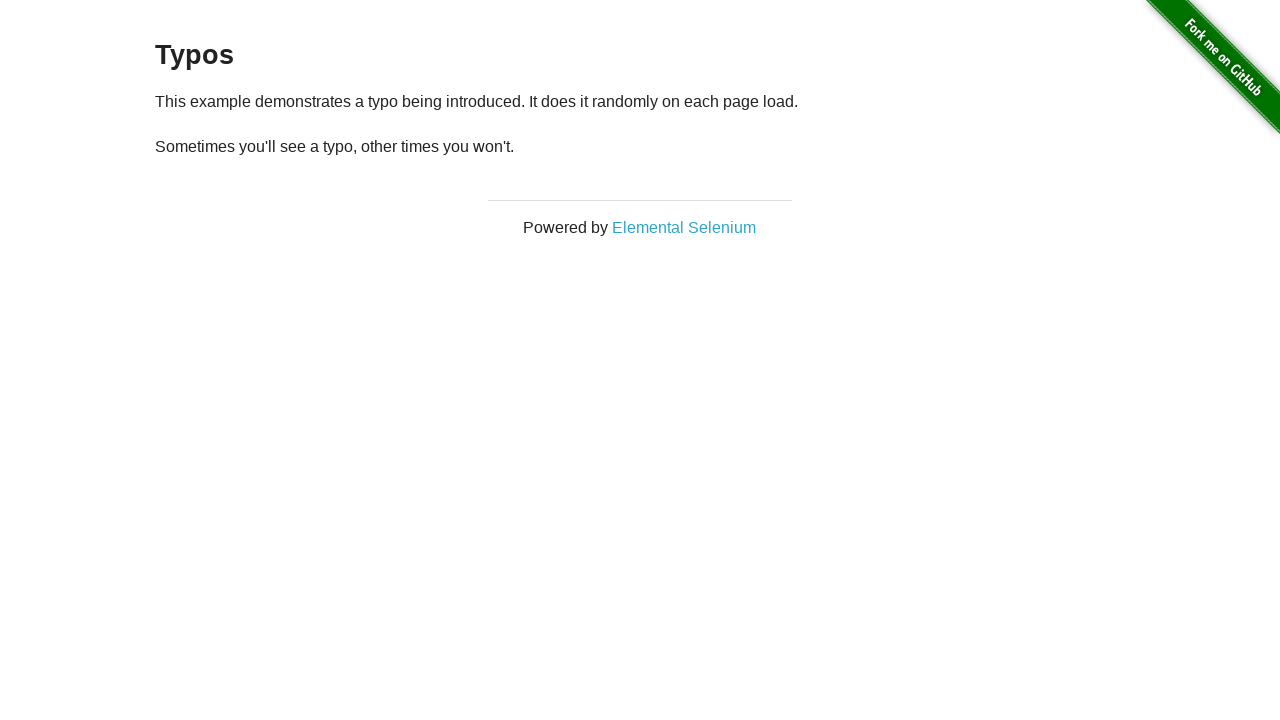

Verified new page title is 'The Internet'
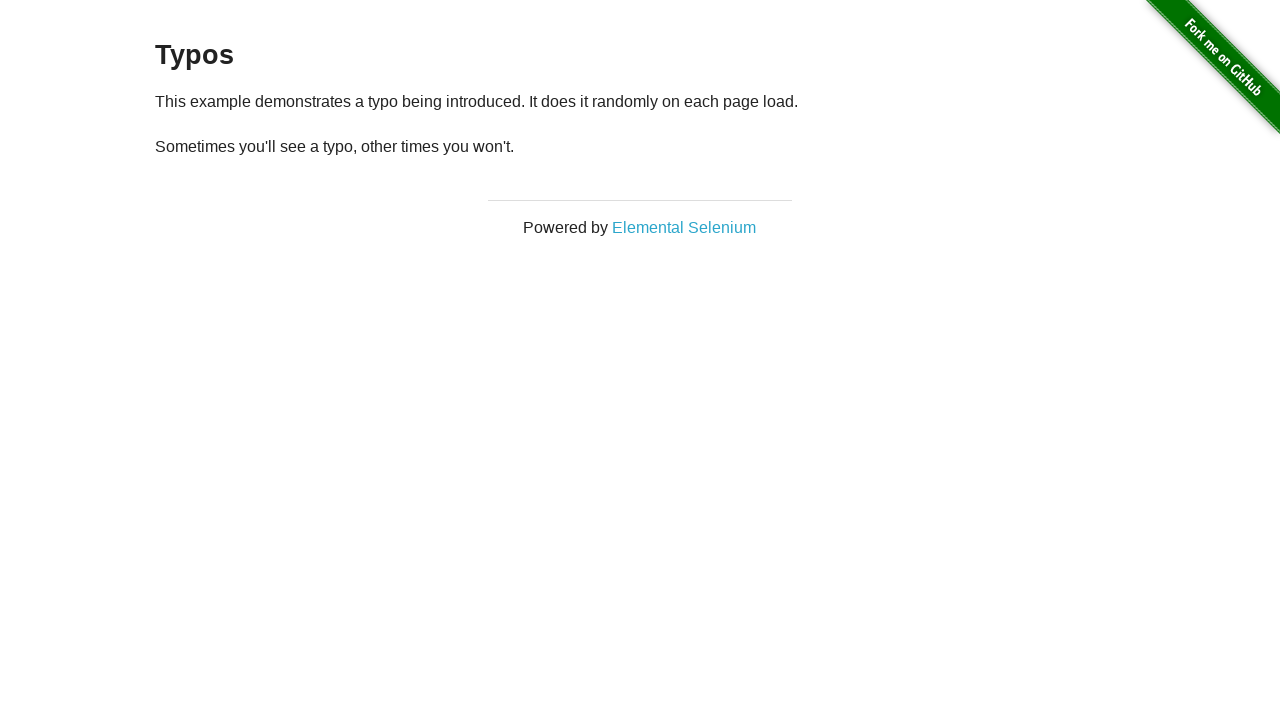

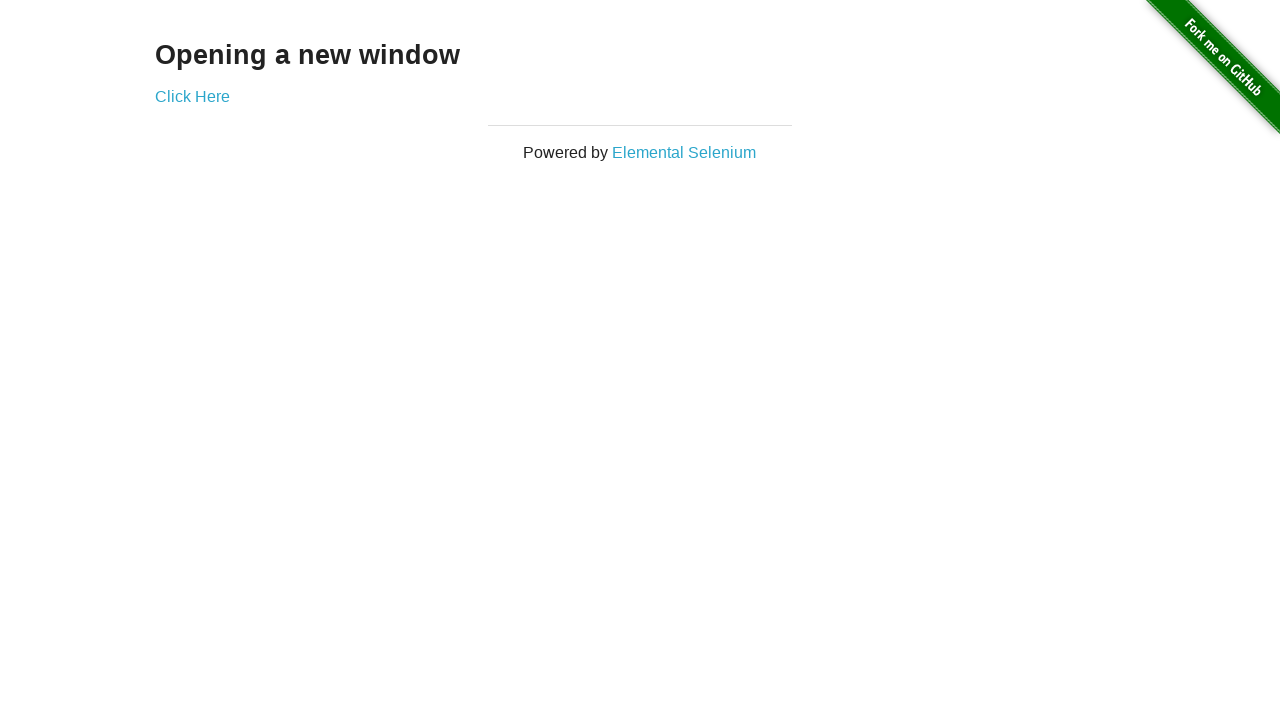